Tests add and remove element functionality by clicking add button to create elements and delete button to remove them

Starting URL: https://the-internet.herokuapp.com/add_remove_elements/

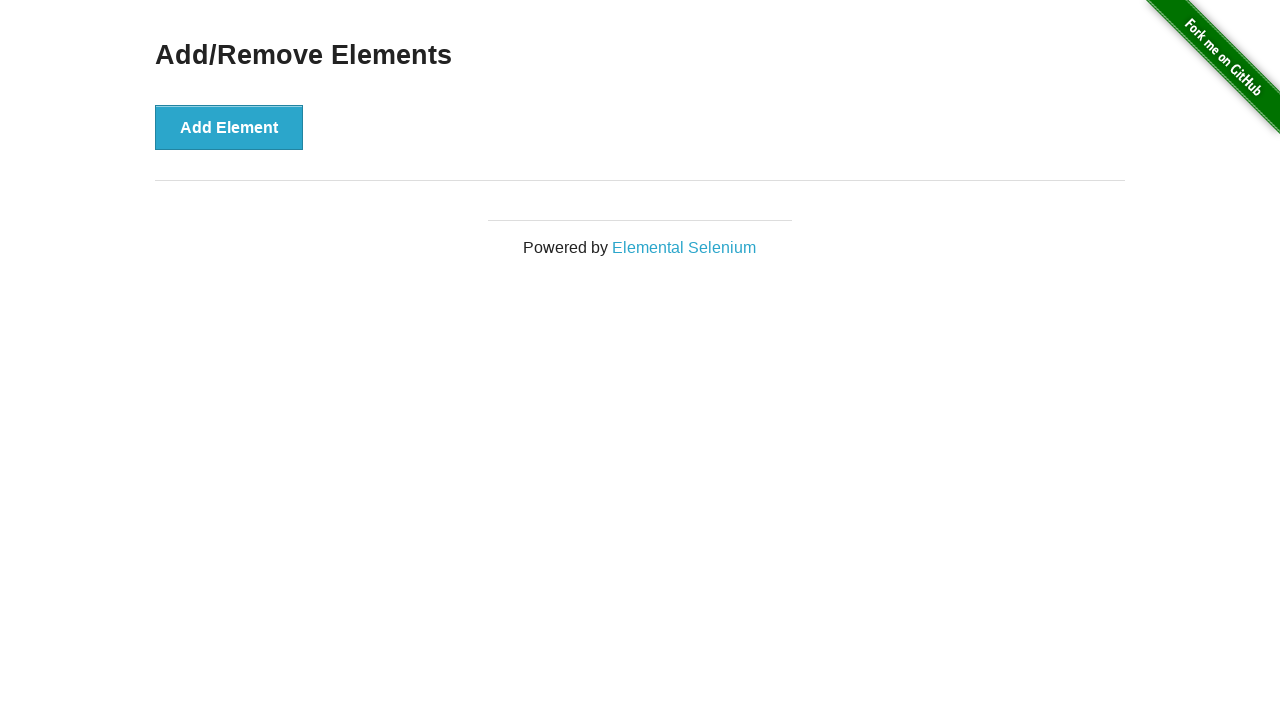

Clicked Add Element button to create a new element at (229, 127) on button:has-text('Add Element')
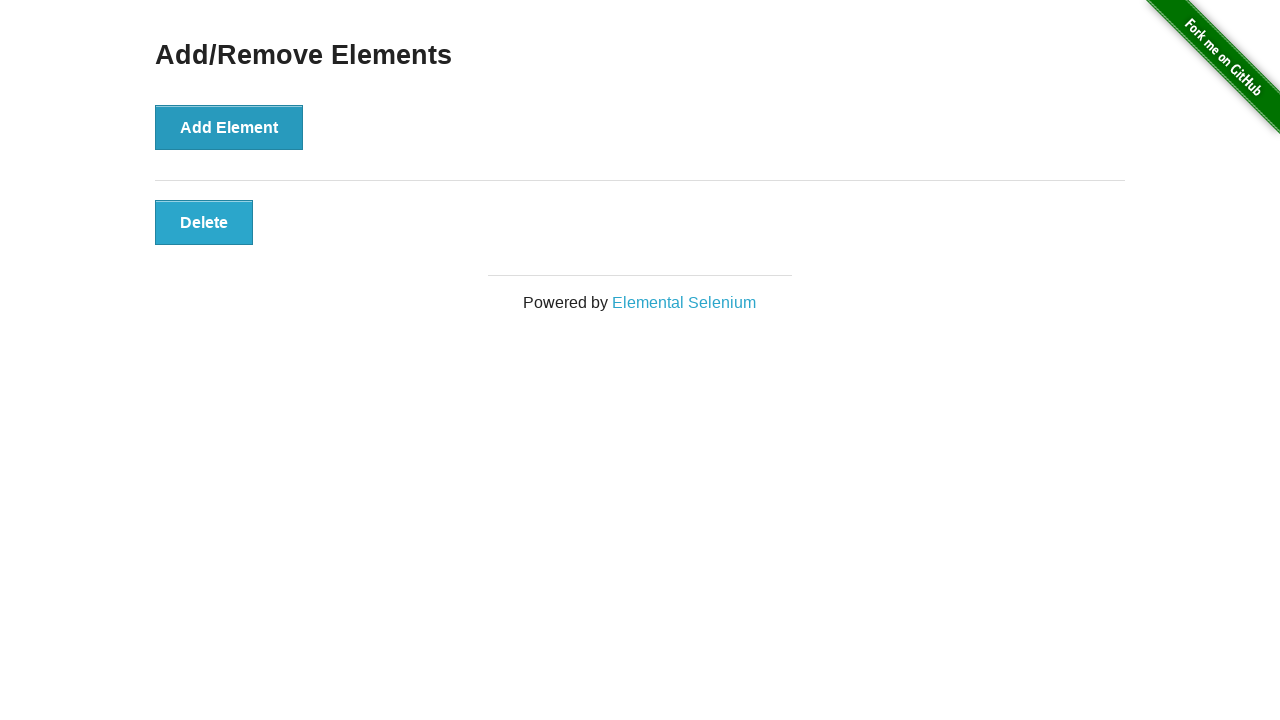

Clicked delete button to remove the created element at (204, 222) on button.added-manually
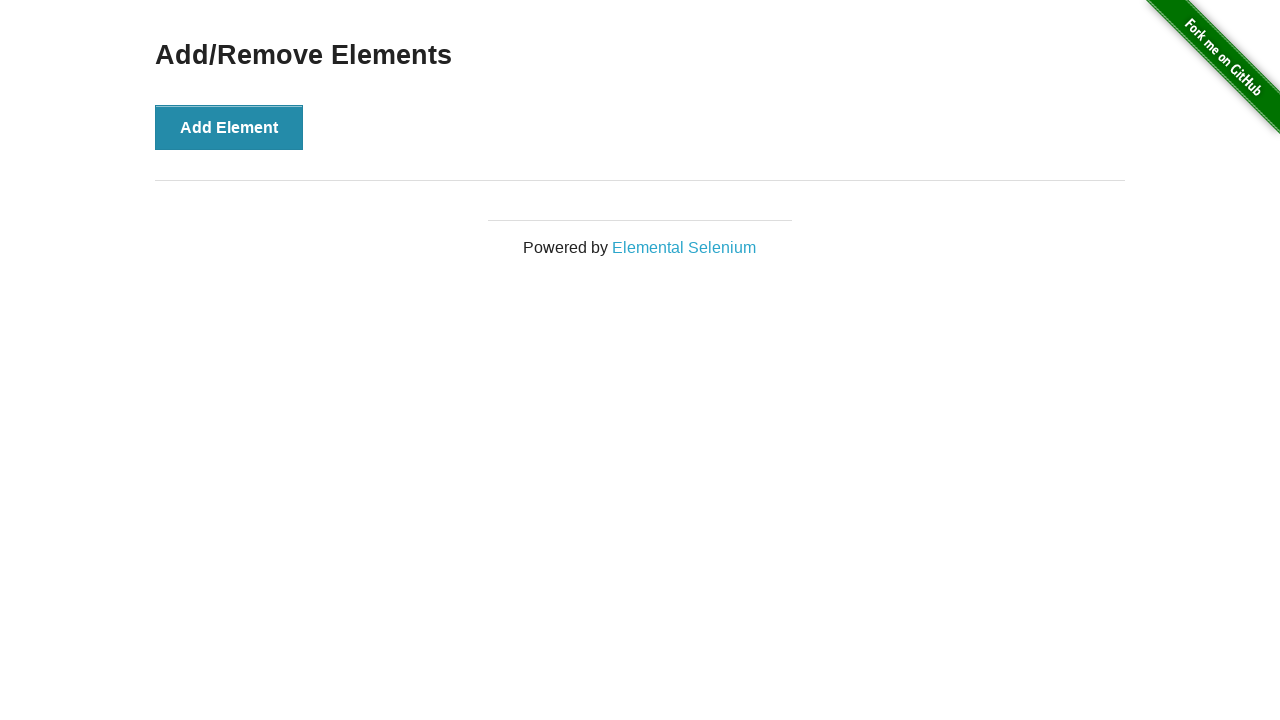

Clicked Add Element button again to create another element at (229, 127) on button:has-text('Add Element')
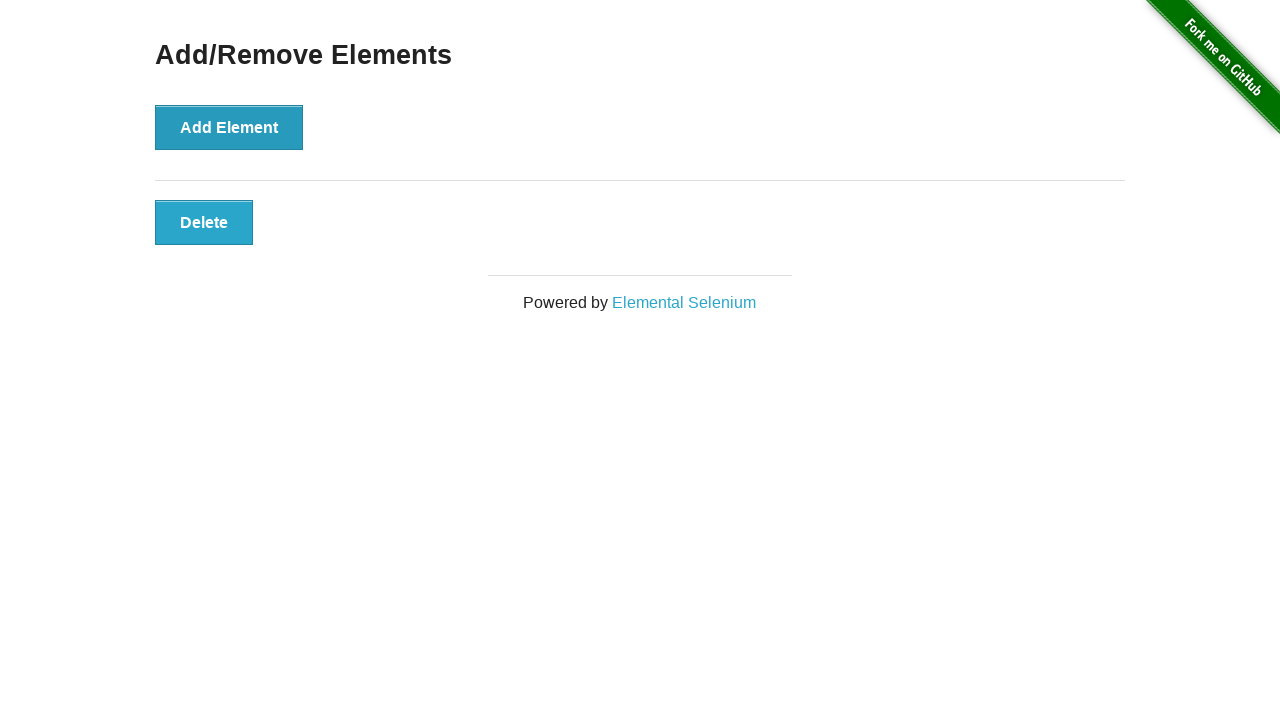

Clicked delete button again to remove the second element at (204, 222) on button.added-manually
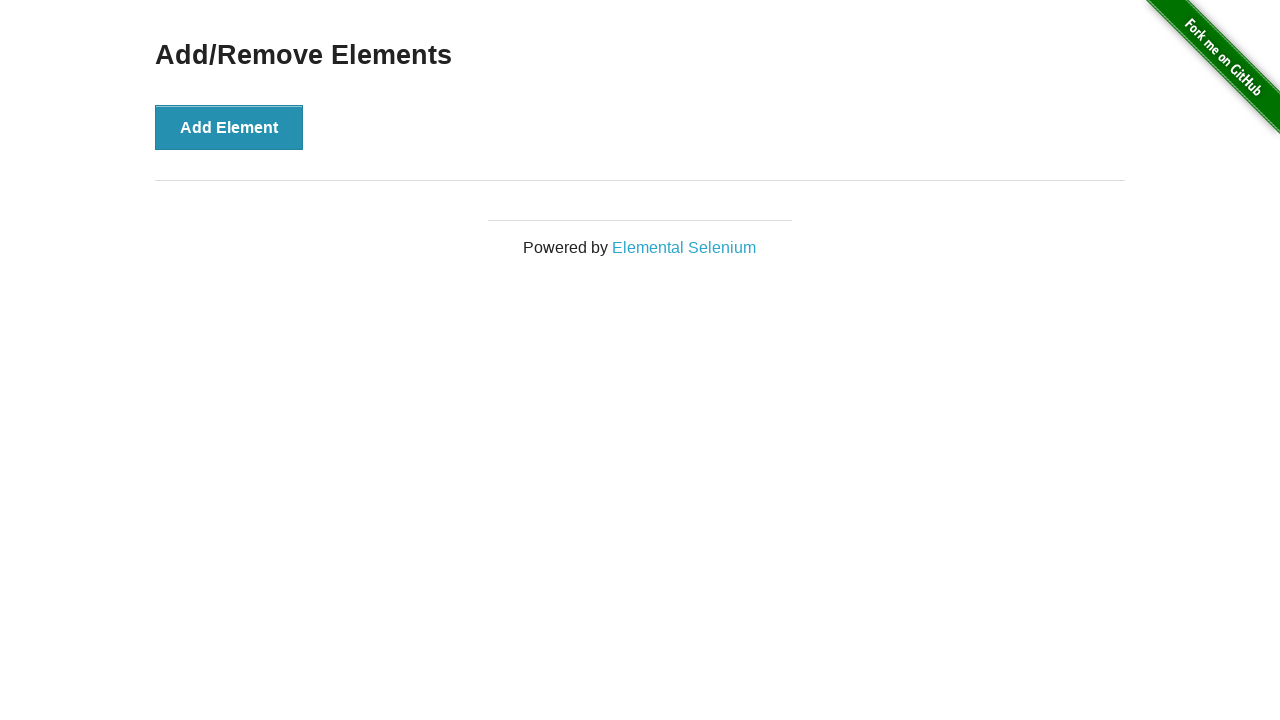

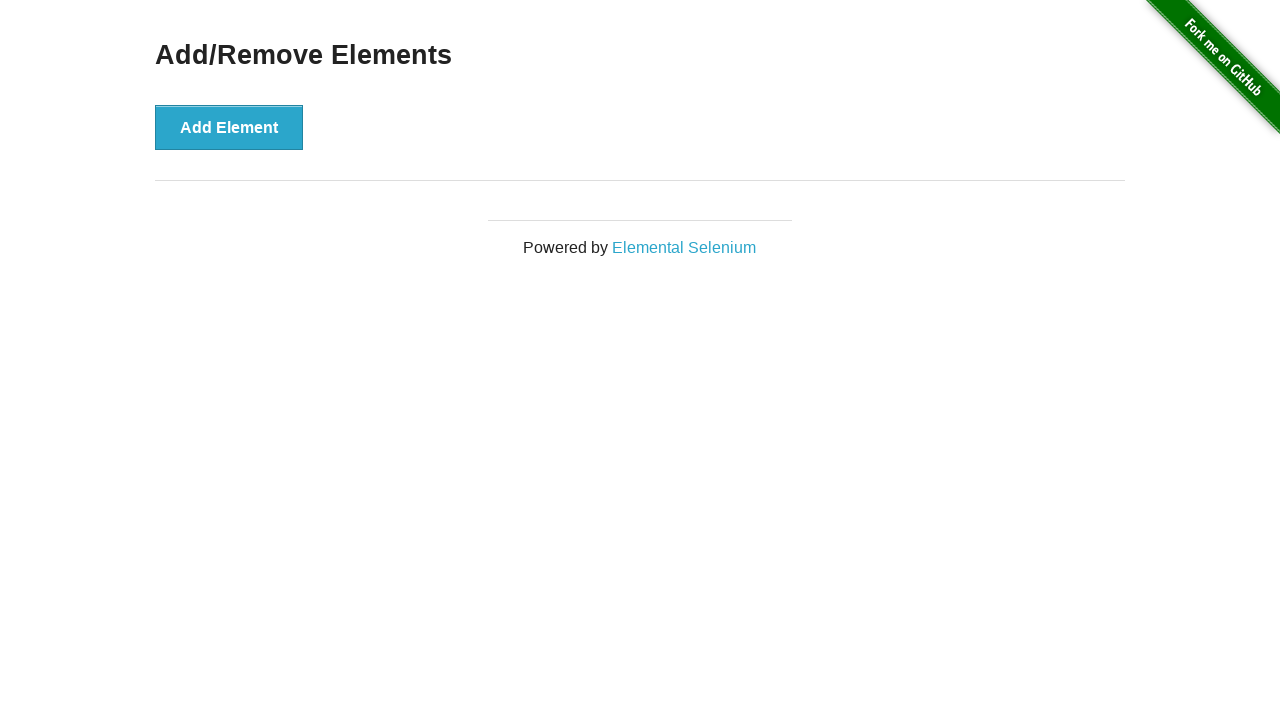